Navigates through Playwright.dev documentation by clicking on Docs, then "Generating tests", and finally "Setting up CI" links.

Starting URL: https://playwright.dev/

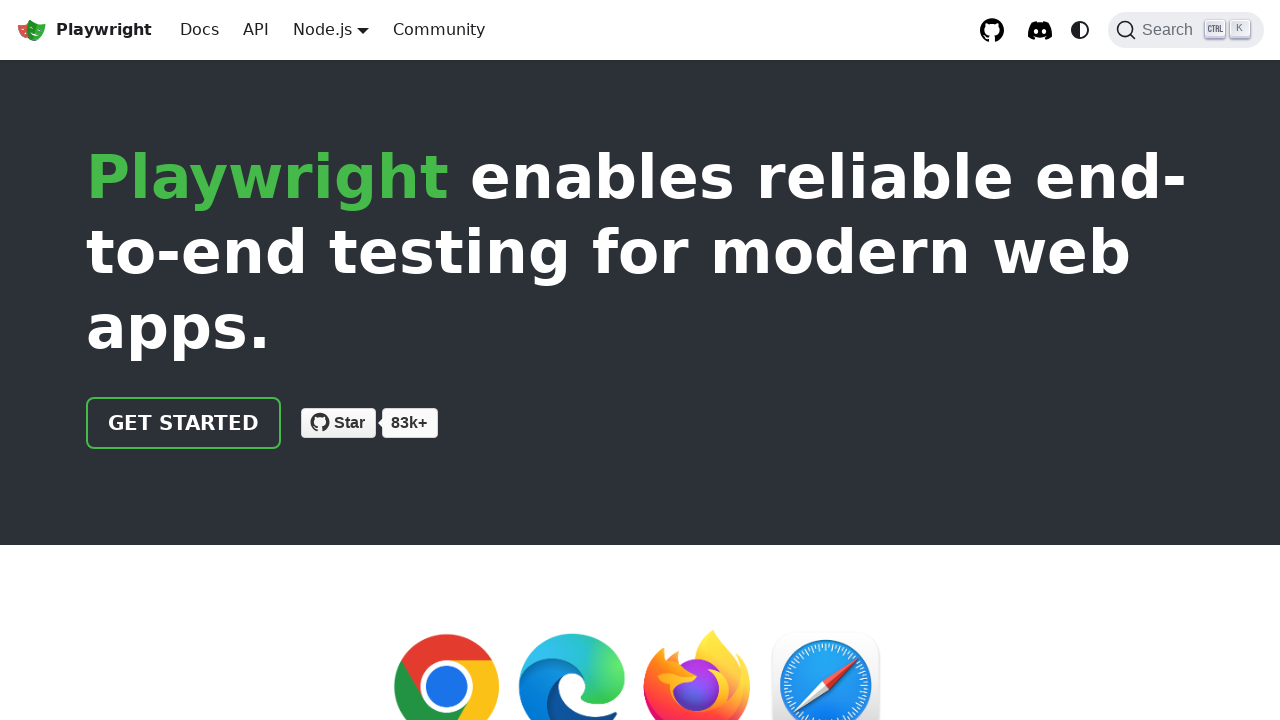

Clicked on Docs link at (200, 30) on internal:role=link[name="Docs"i]
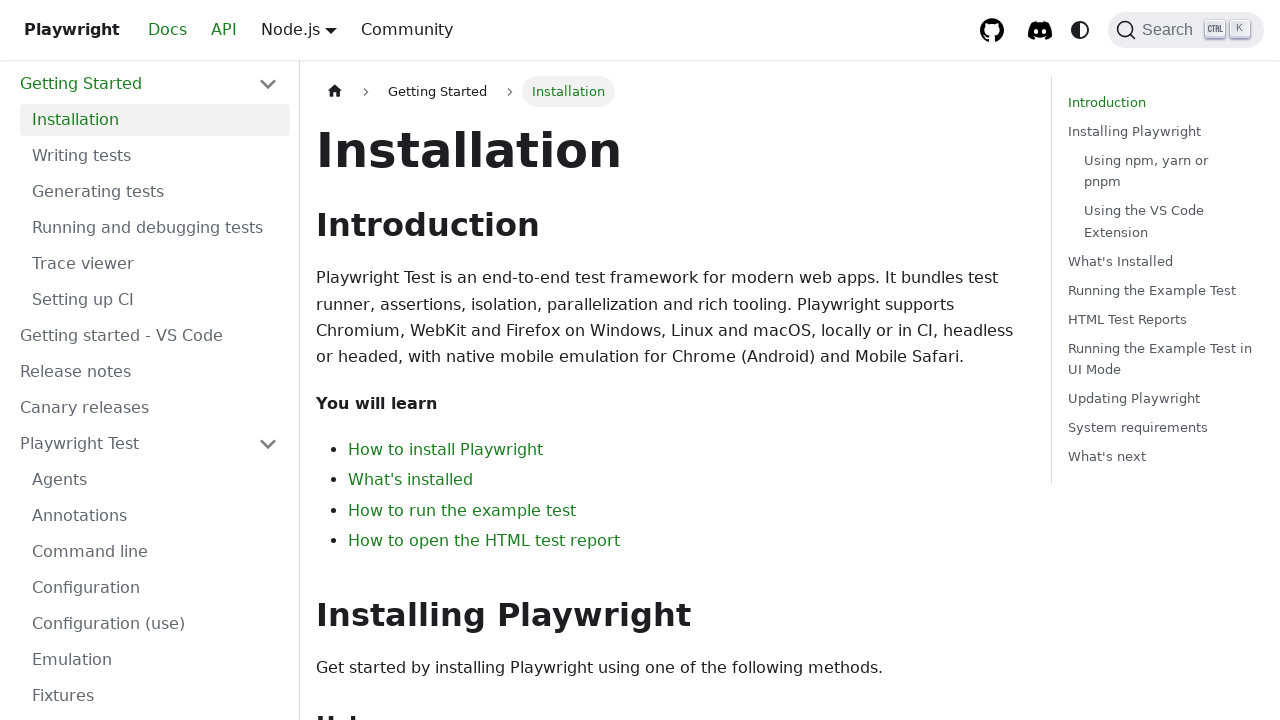

Docs intro page loaded
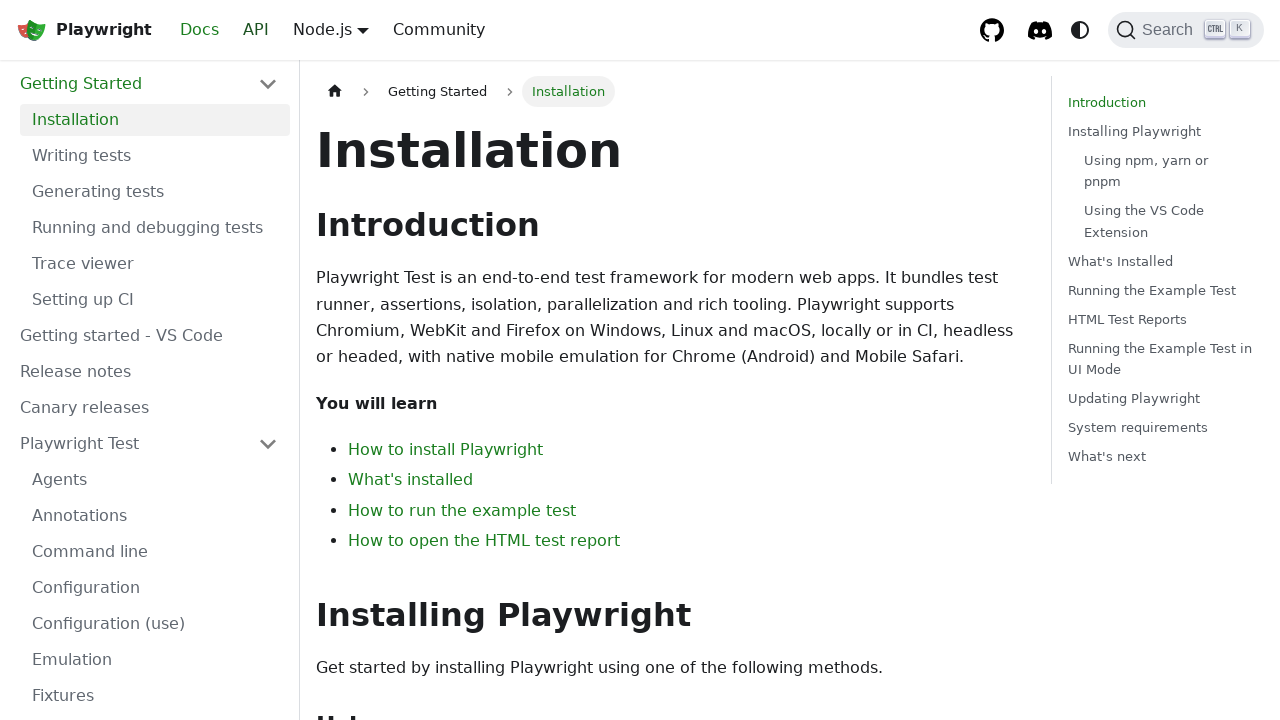

Clicked on Generating tests link at (155, 192) on internal:role=link[name="Generating tests"i]
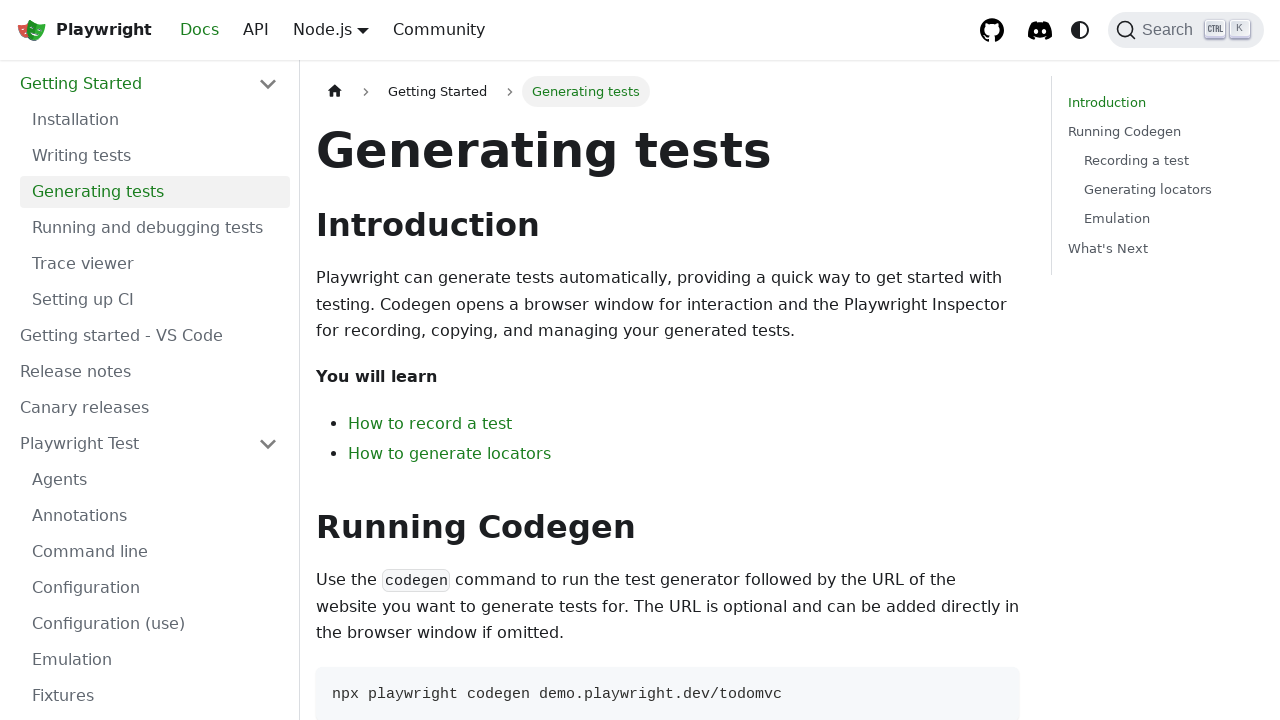

Codegen intro page loaded
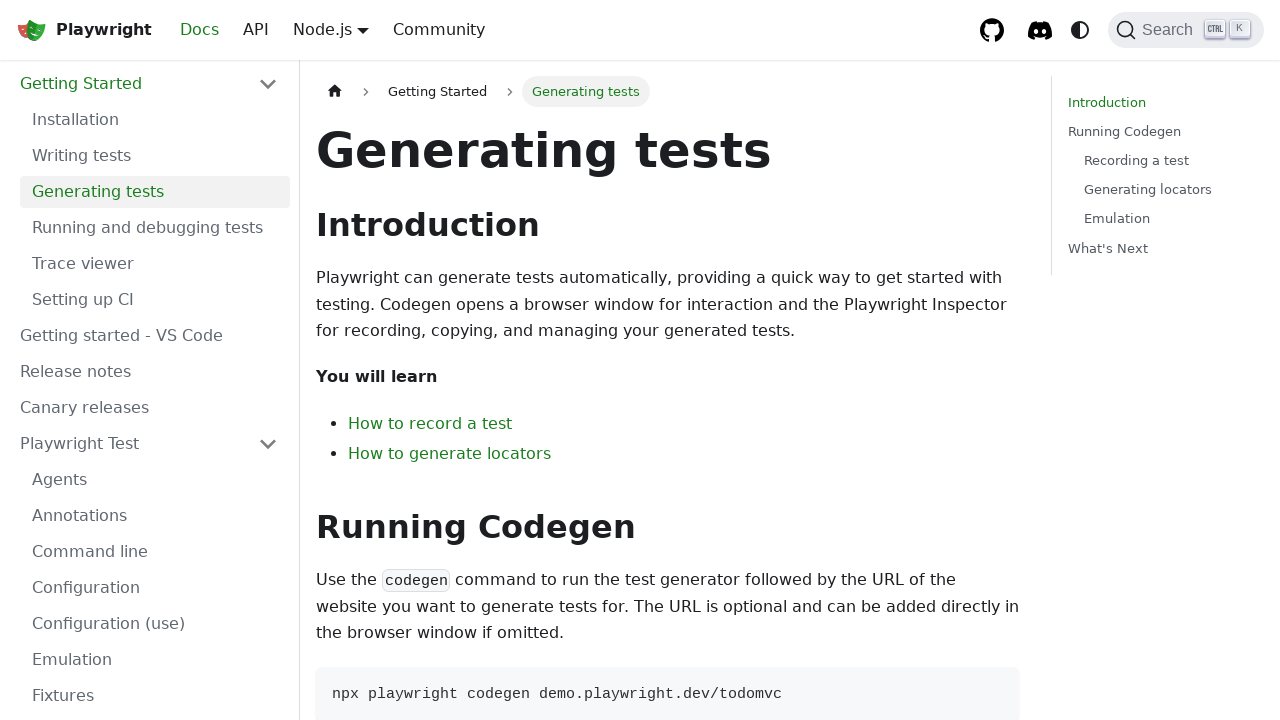

Clicked on Setting up CI link at (155, 300) on internal:role=link[name="Setting up CI"i]
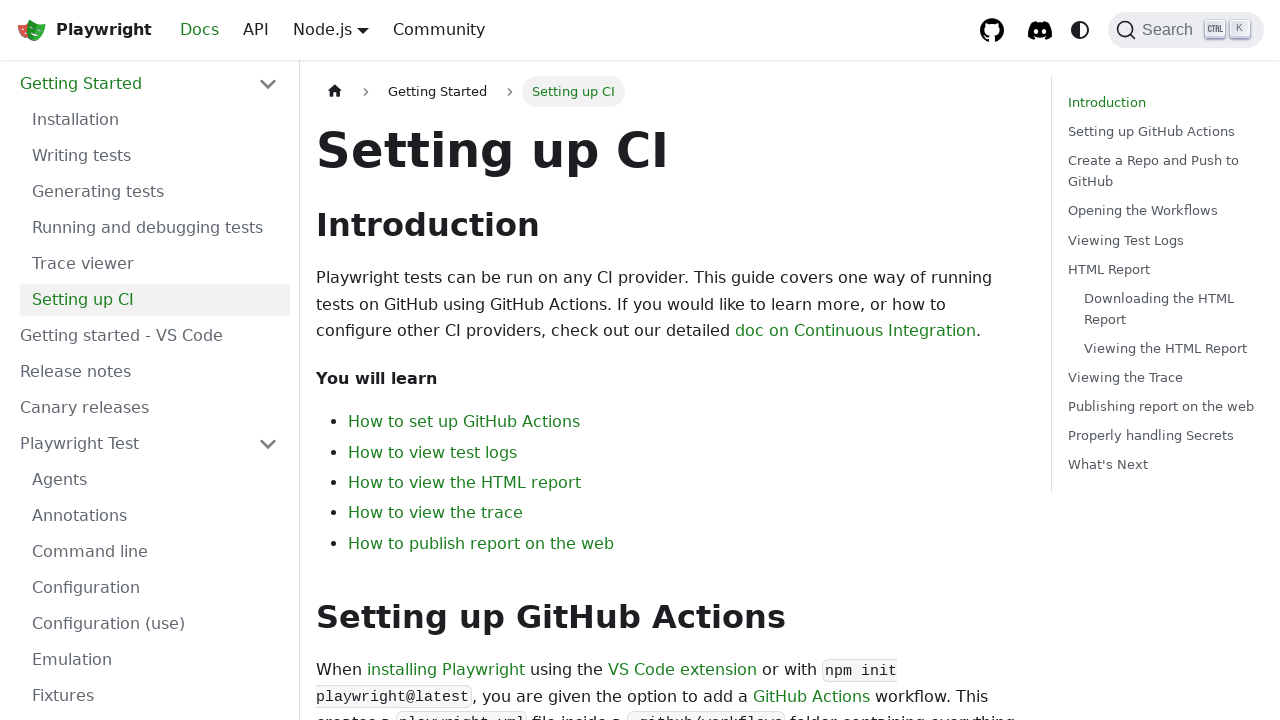

CI intro page loaded
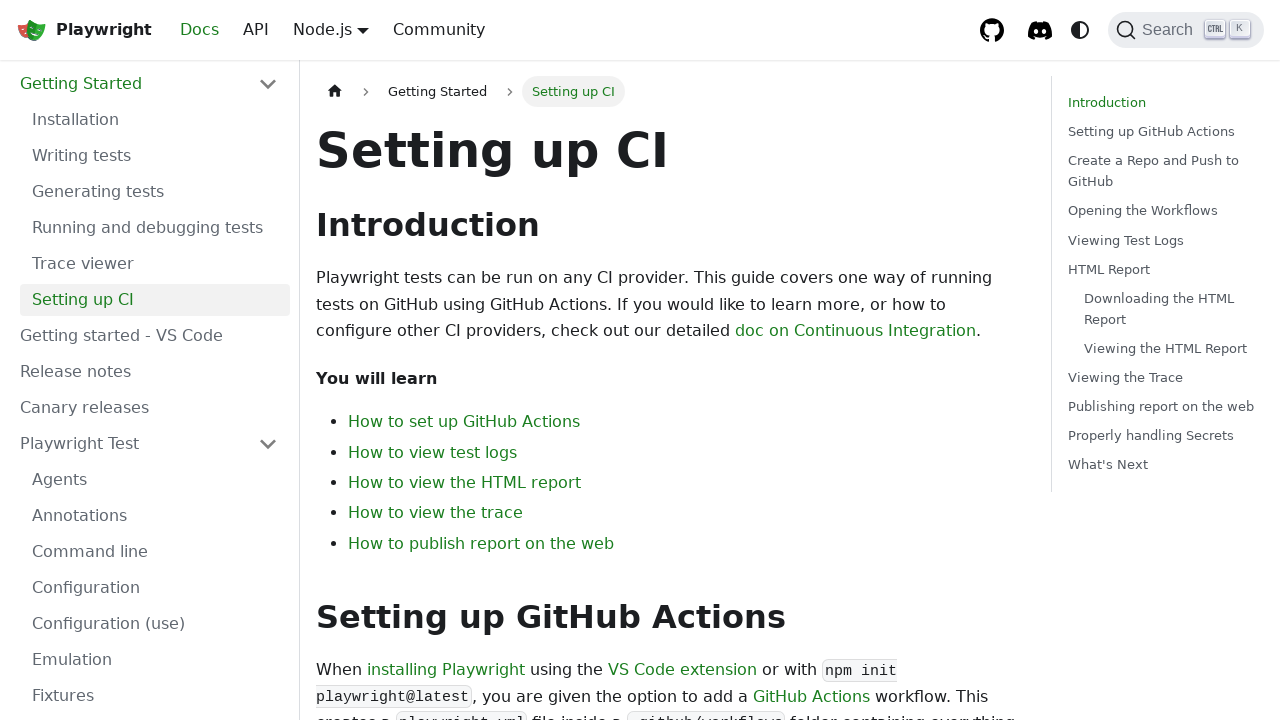

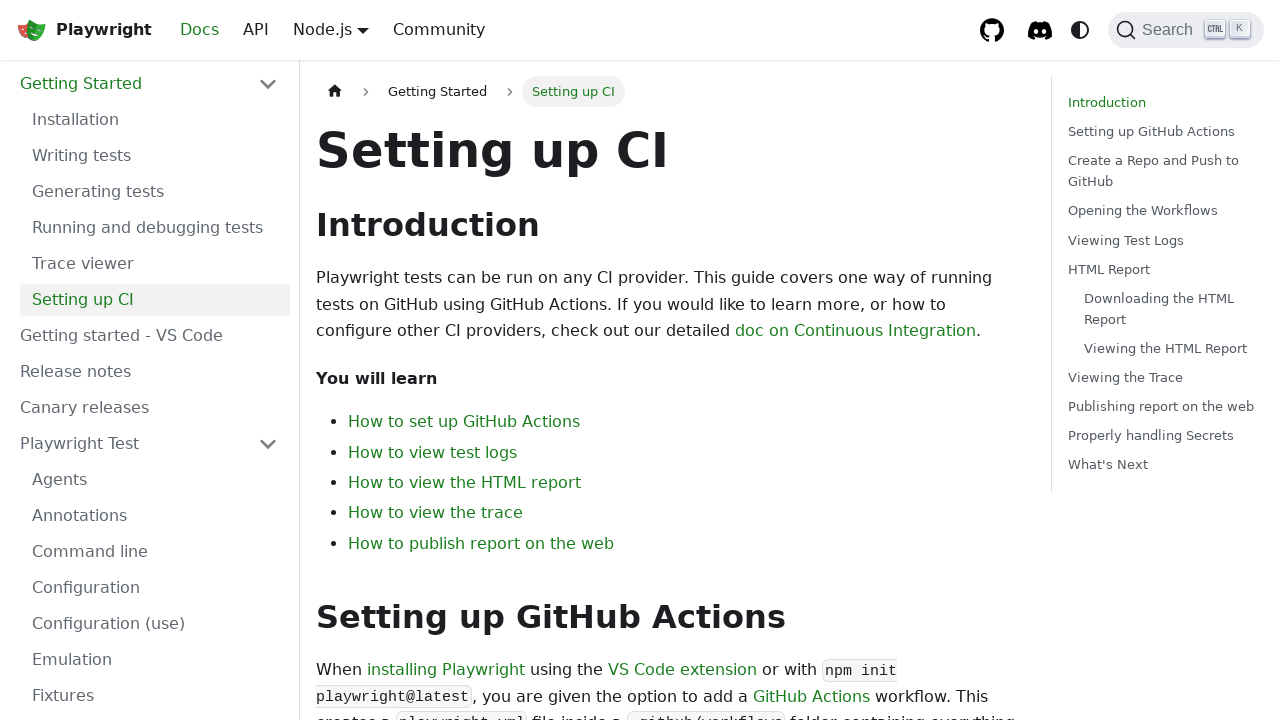